Tests horizontal scrolling functionality by performing a scroll left action on a dashboard page using JavaScript execution.

Starting URL: https://dashBoards.handmadeinteractive.com/jasonlove/

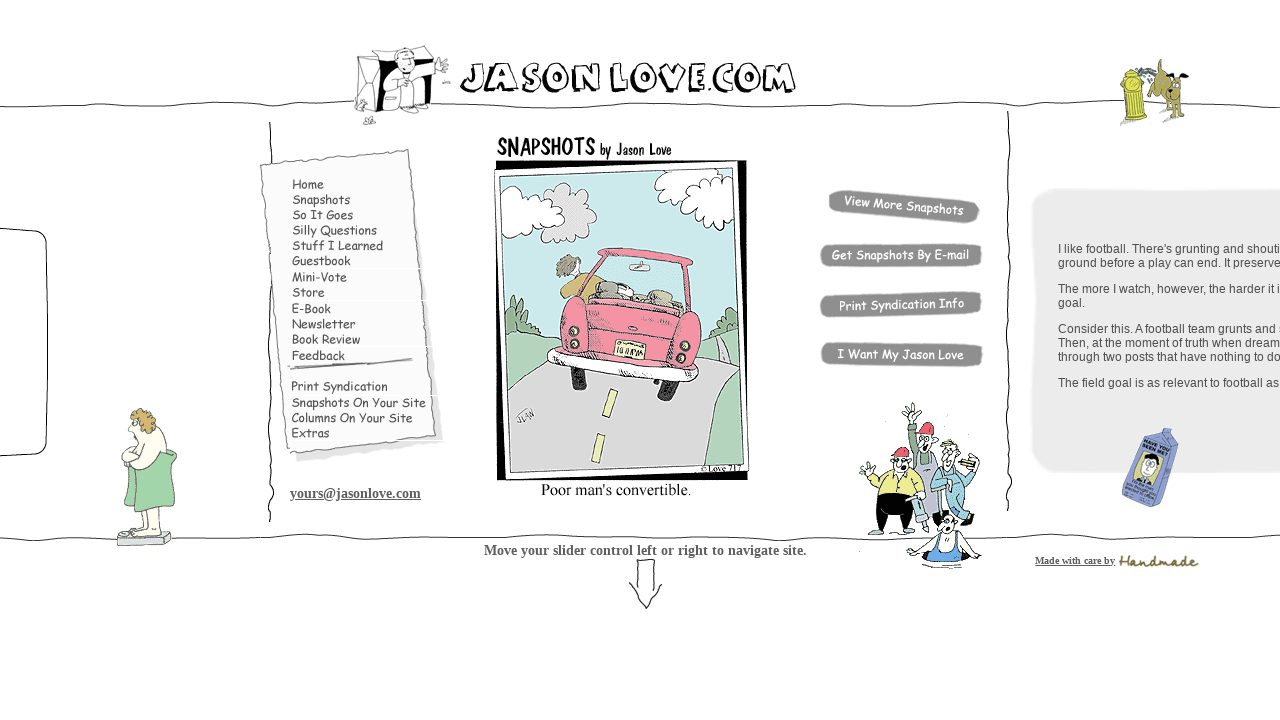

Waited for dashboard page to load (networkidle)
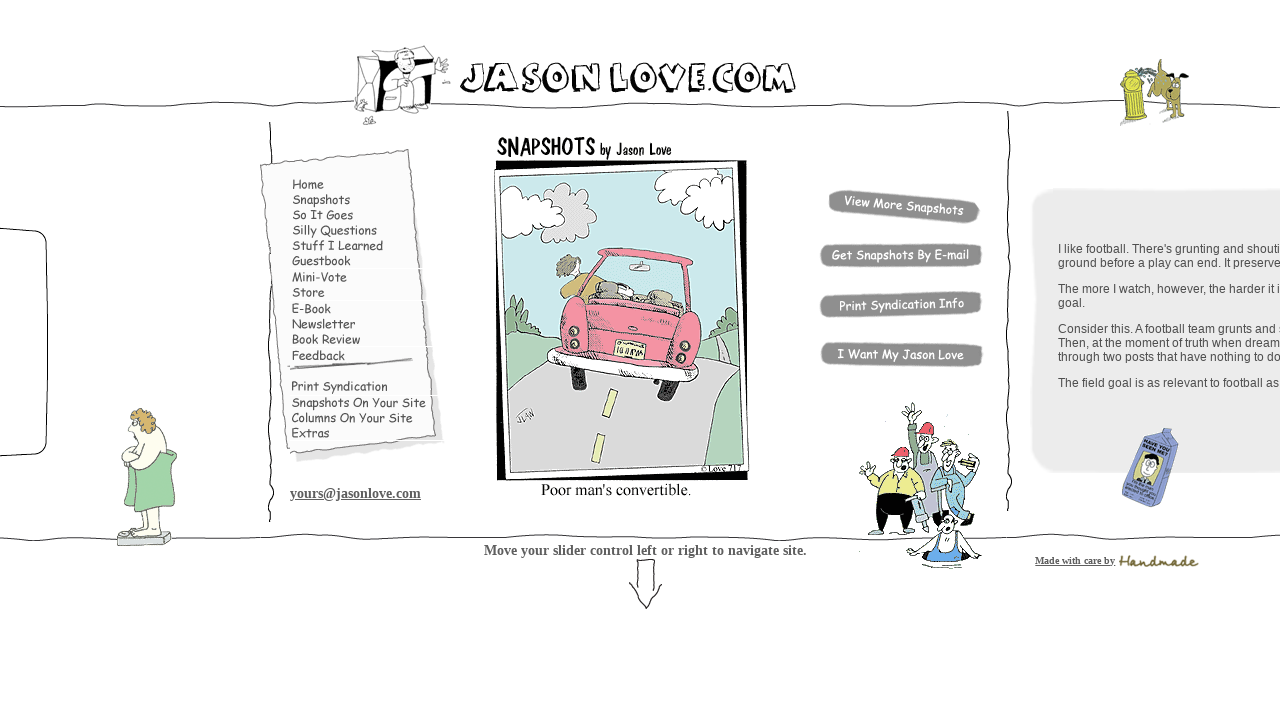

Performed horizontal scroll left by 600 pixels using JavaScript
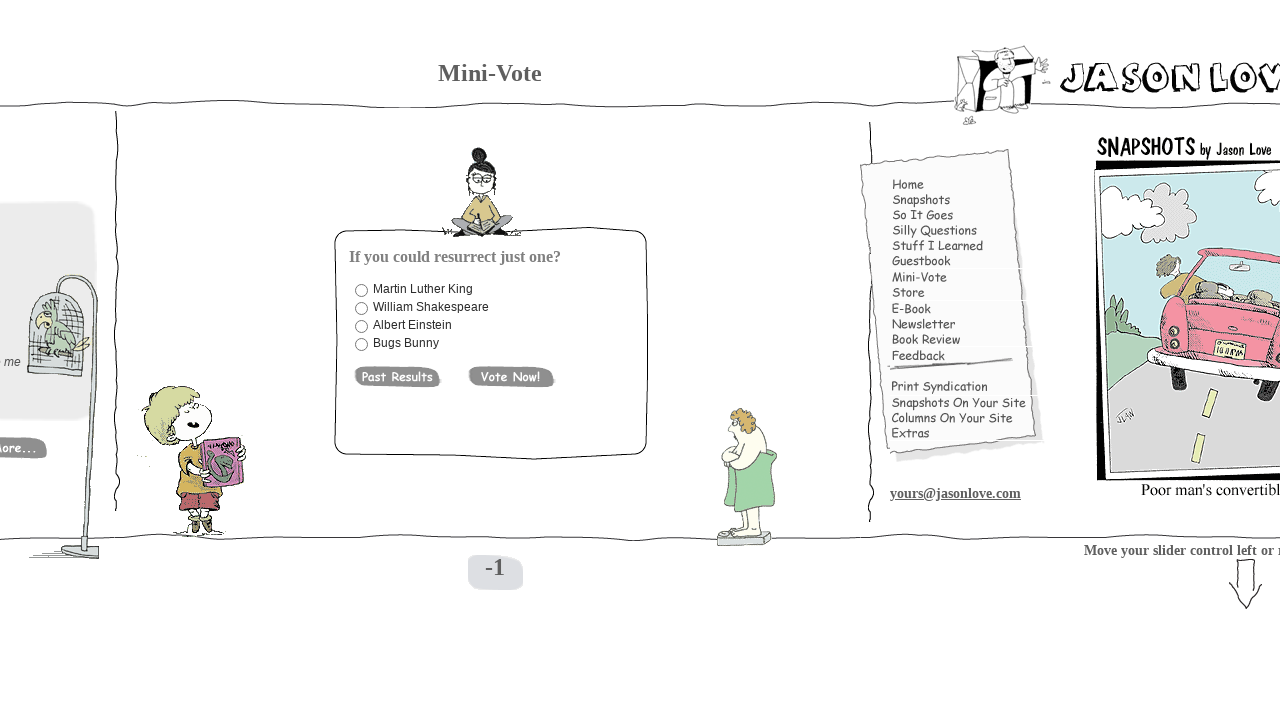

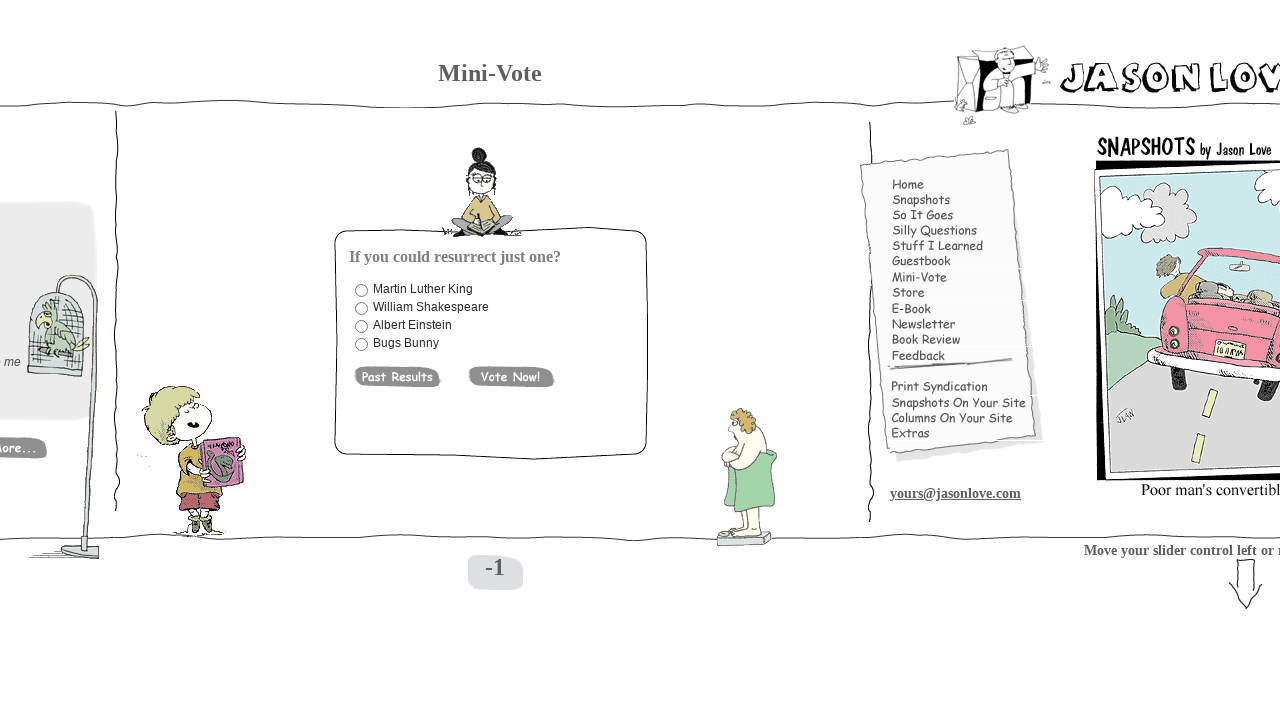